Tests JavaScript prompt dialog functionality by clicking a button to trigger a JS prompt, entering text into the prompt, and accepting it.

Starting URL: https://the-internet.herokuapp.com/javascript_alerts

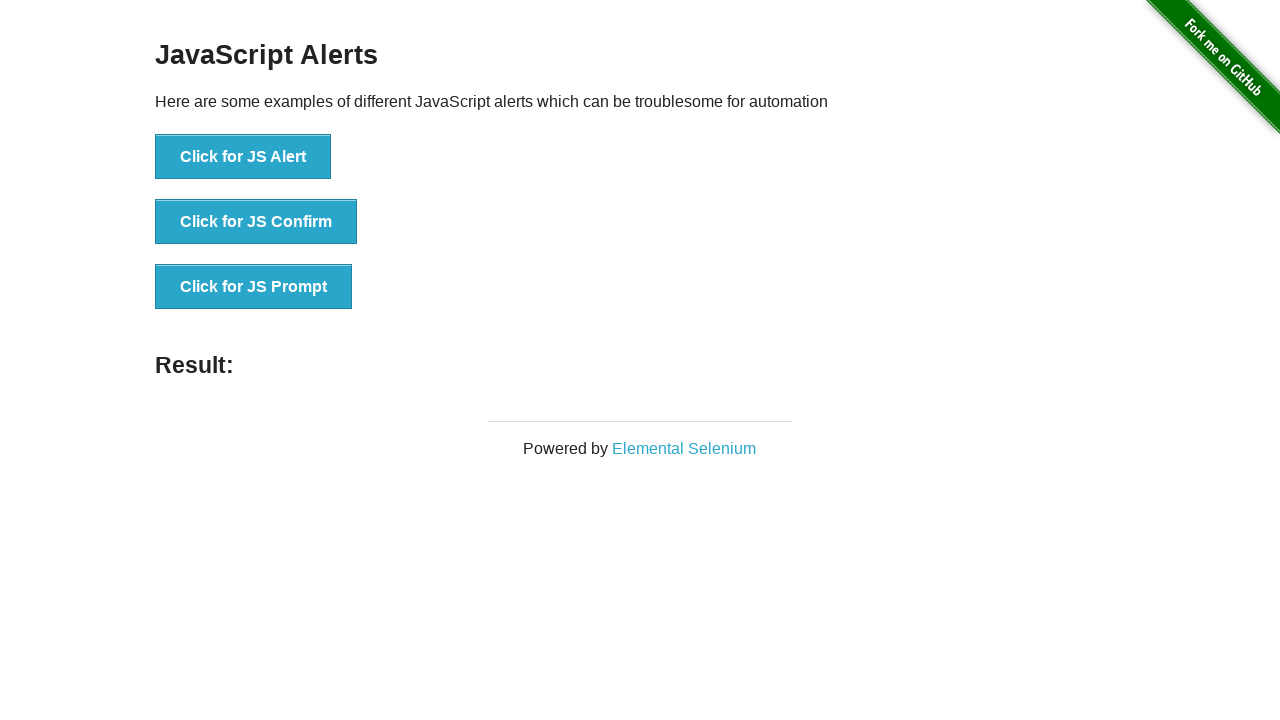

Navigated to JavaScript alerts page
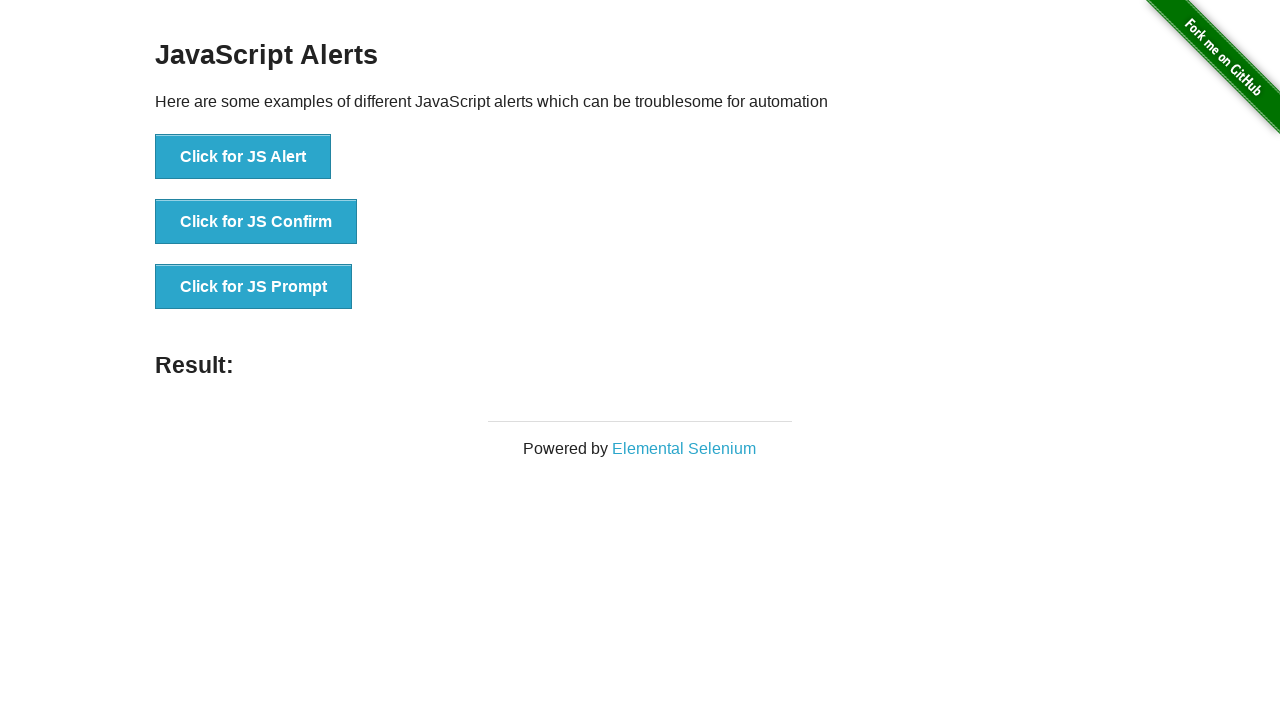

Set up dialog event handler to accept prompts with text 'Saikumar'
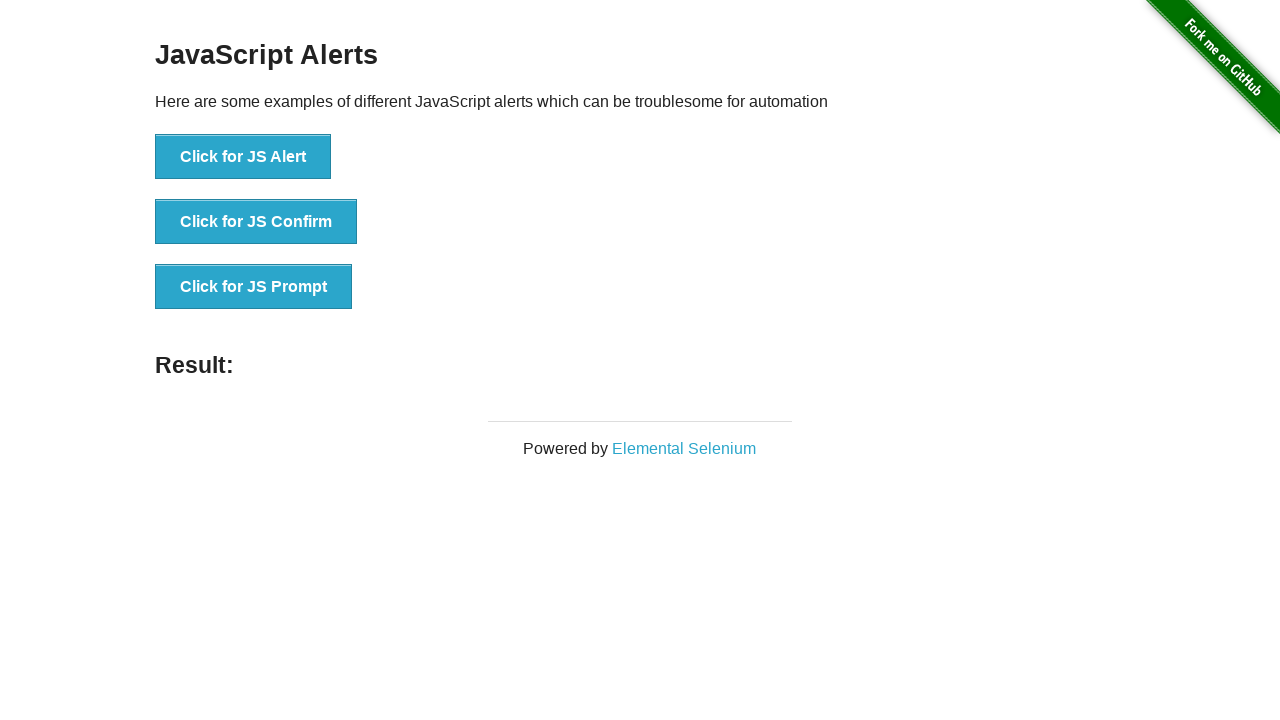

Clicked button to trigger JavaScript prompt dialog at (254, 287) on xpath=//button[text()='Click for JS Prompt']
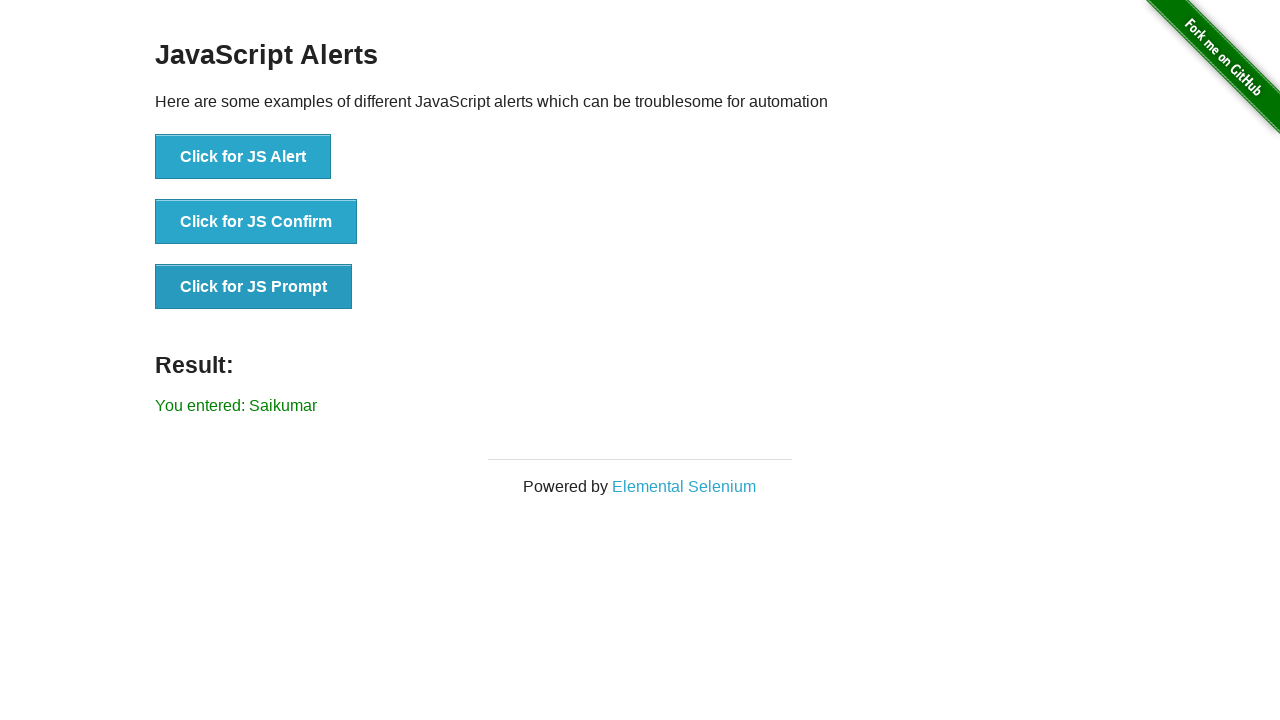

Waited for result element to appear after prompt acceptance
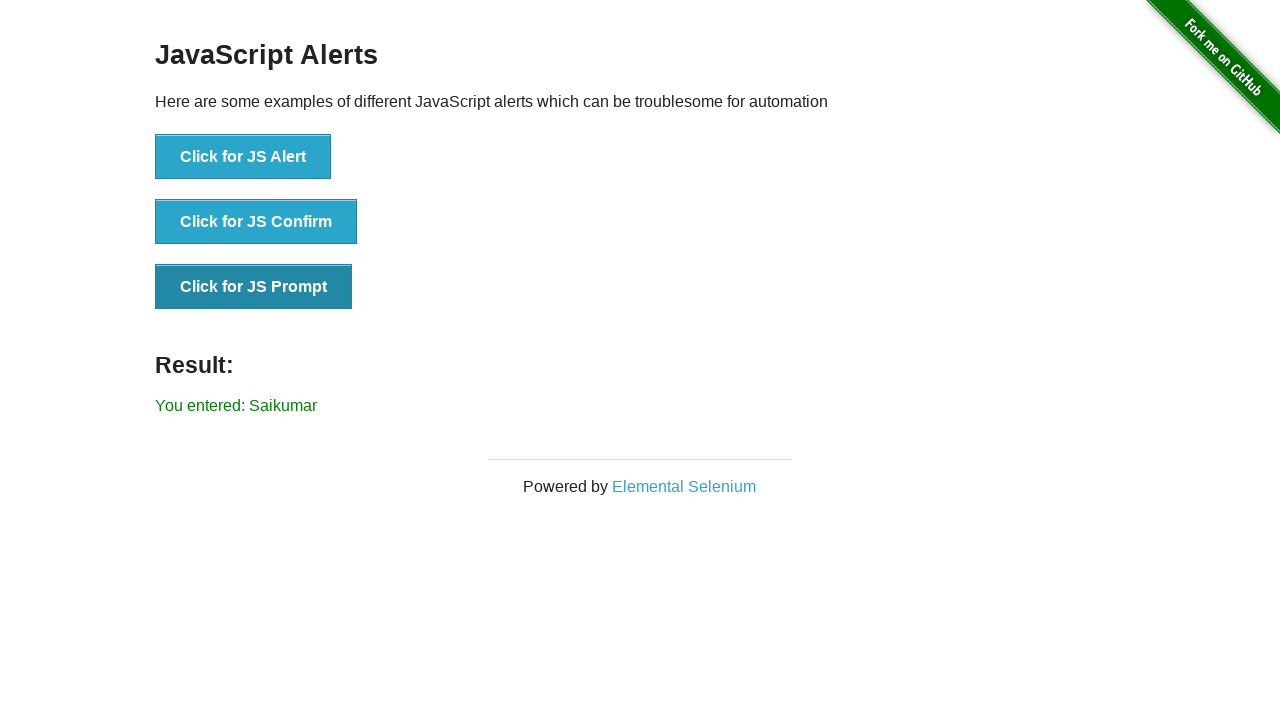

Retrieved result text: You entered: Saikumar
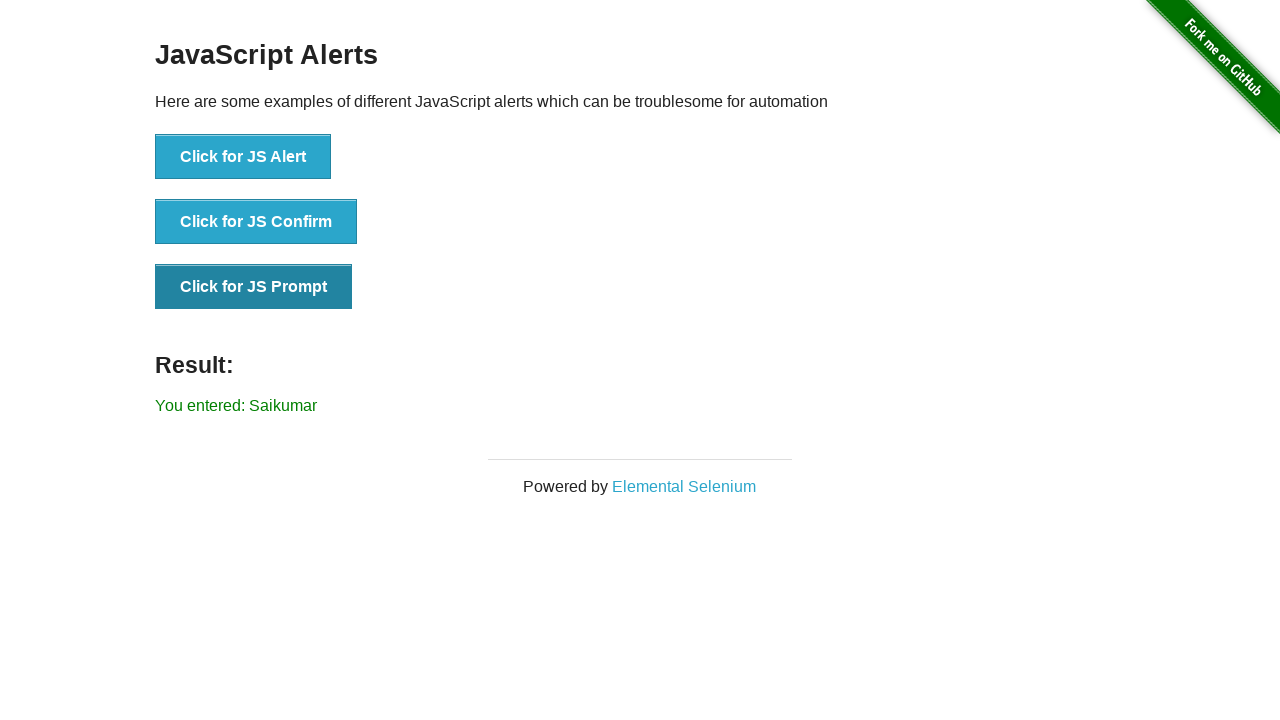

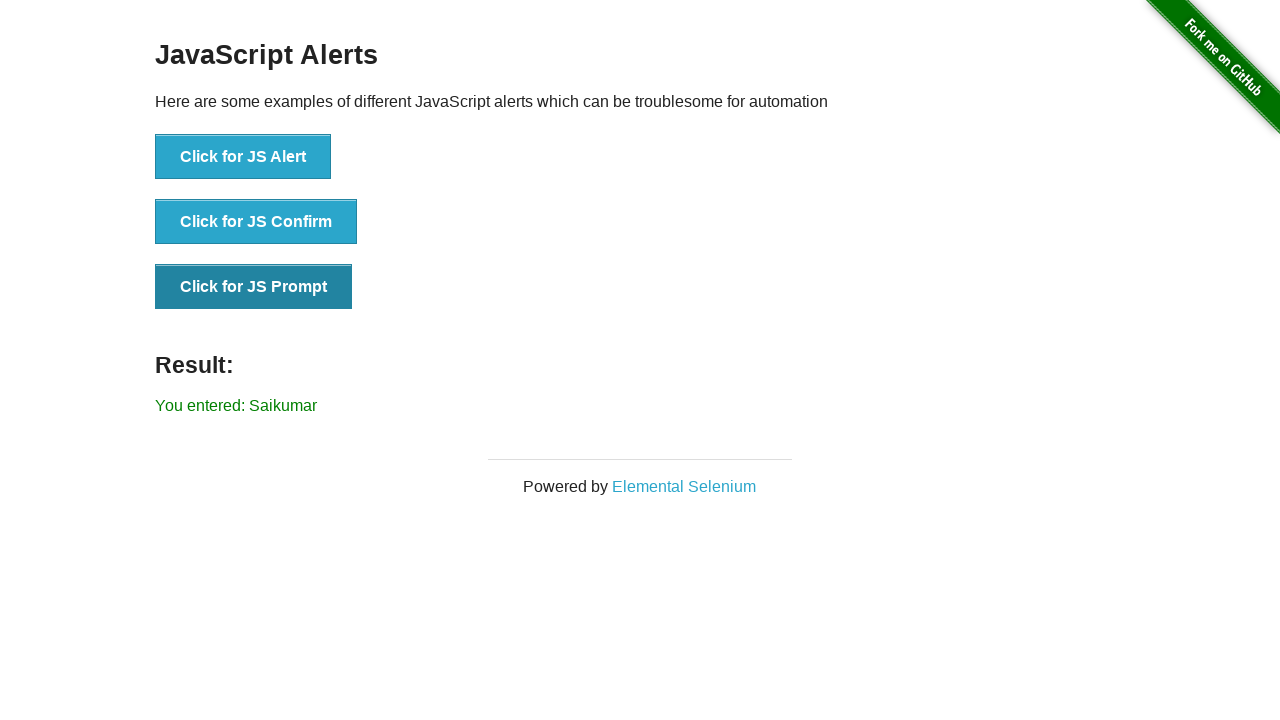